Navigates to the Playwright documentation site, verifies the page title contains "Playwright", checks that the "Get Started" link has the correct href attribute, clicks it, and verifies the Installation heading is visible.

Starting URL: https://playwright.dev

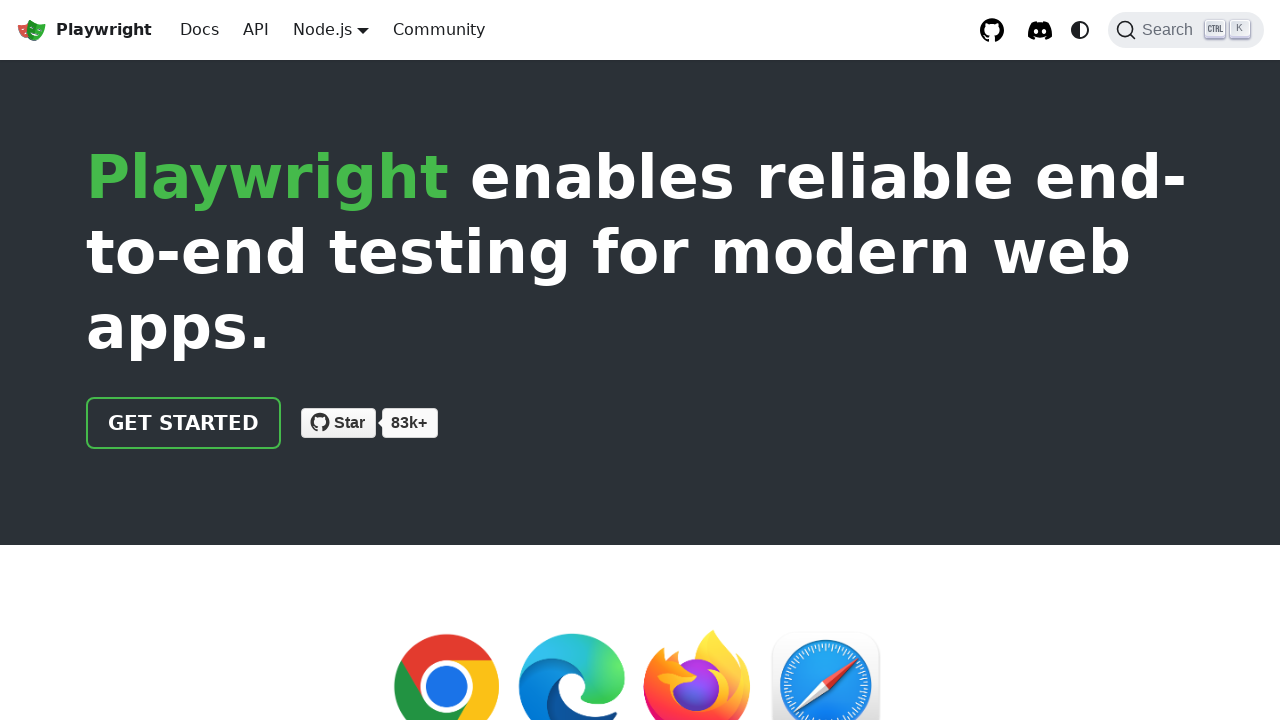

Verified page title contains 'Playwright'
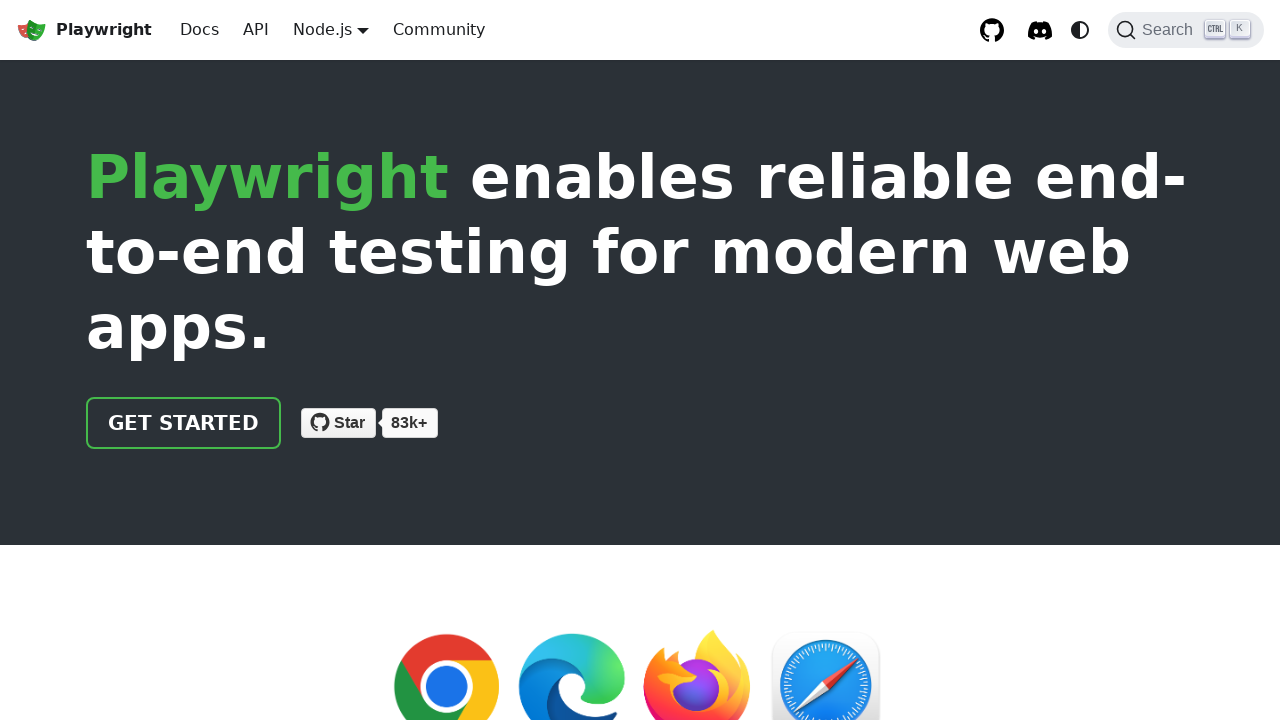

Located 'Get Started' link
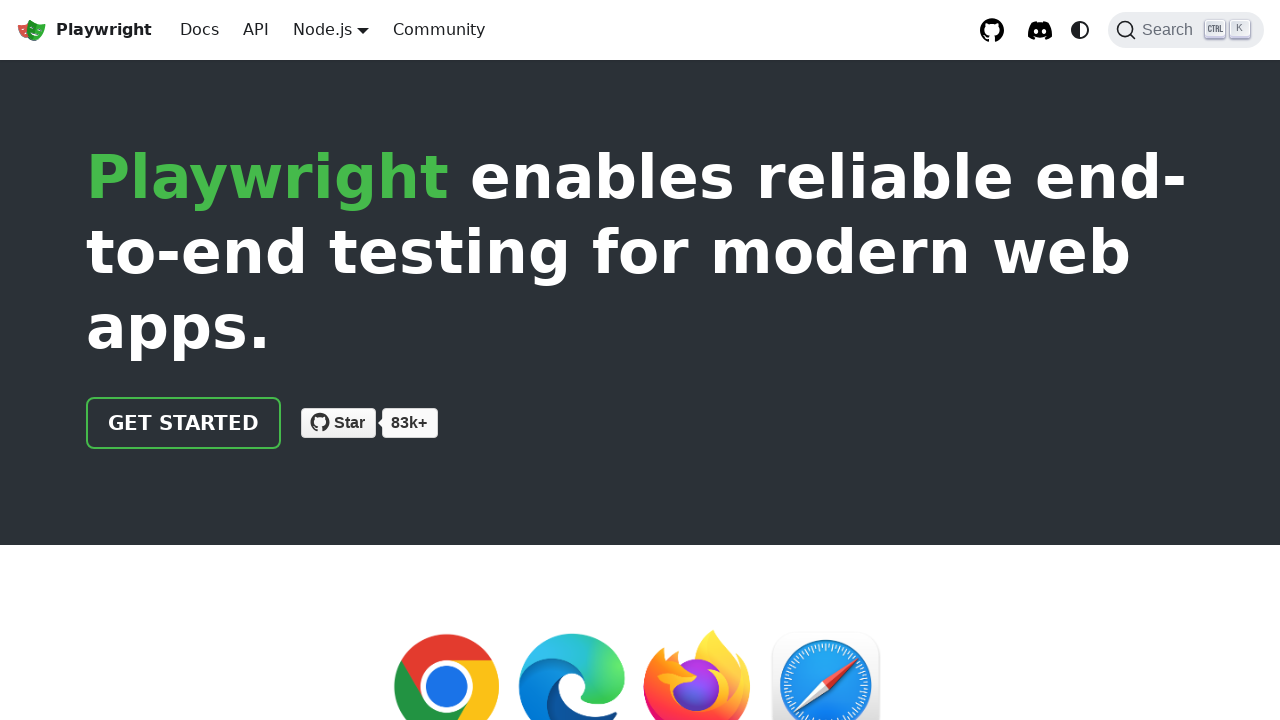

Verified 'Get Started' link has href attribute '/docs/intro'
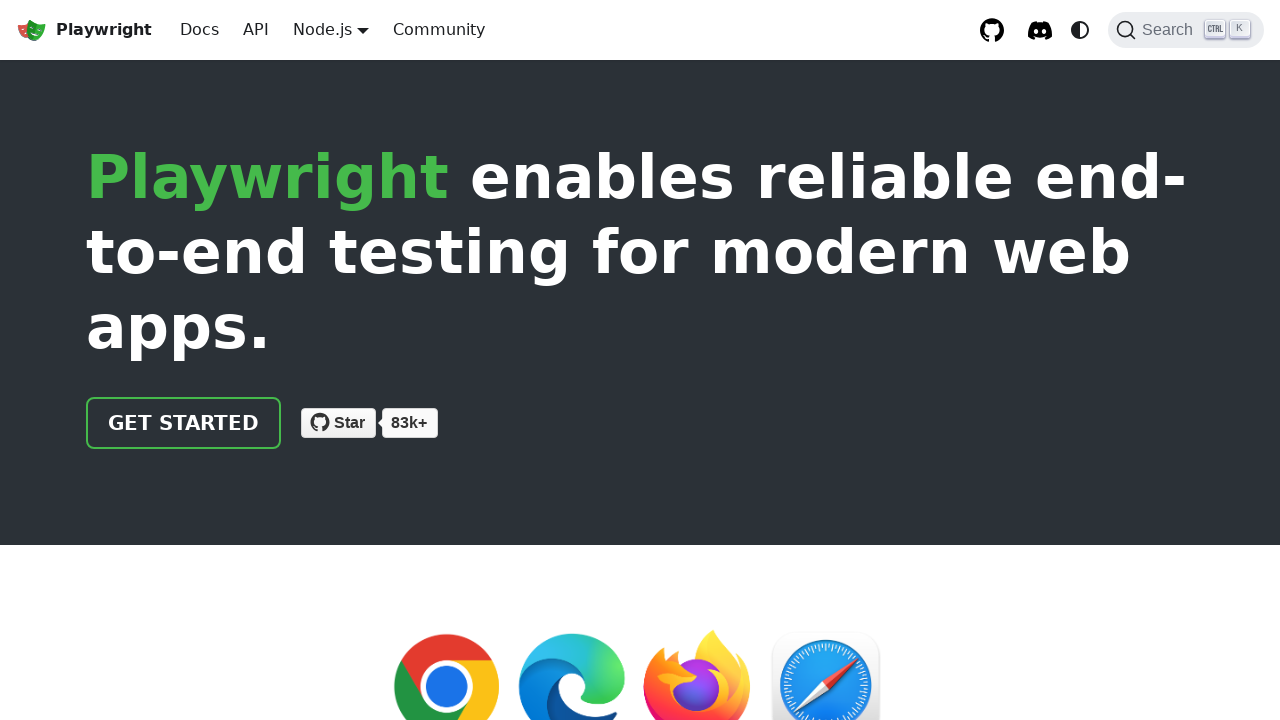

Clicked 'Get Started' link at (184, 423) on internal:role=link[name="Get Started"i]
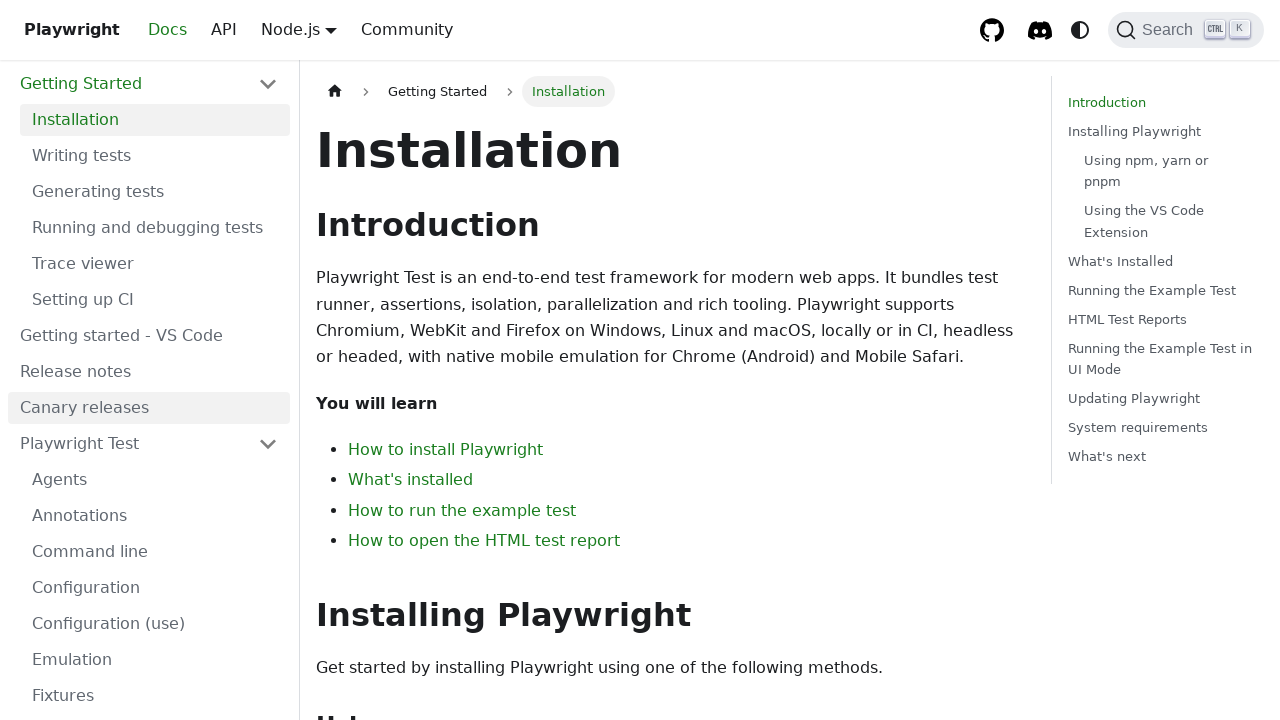

Verified 'Installation' heading is visible
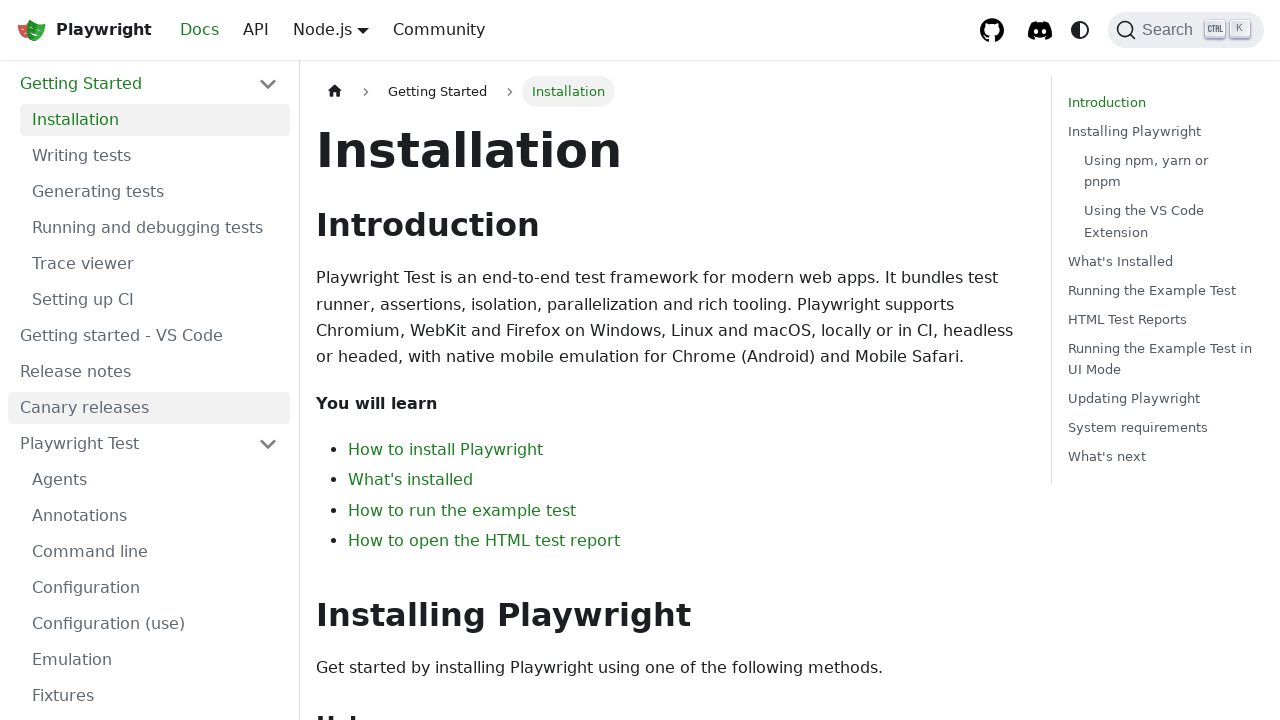

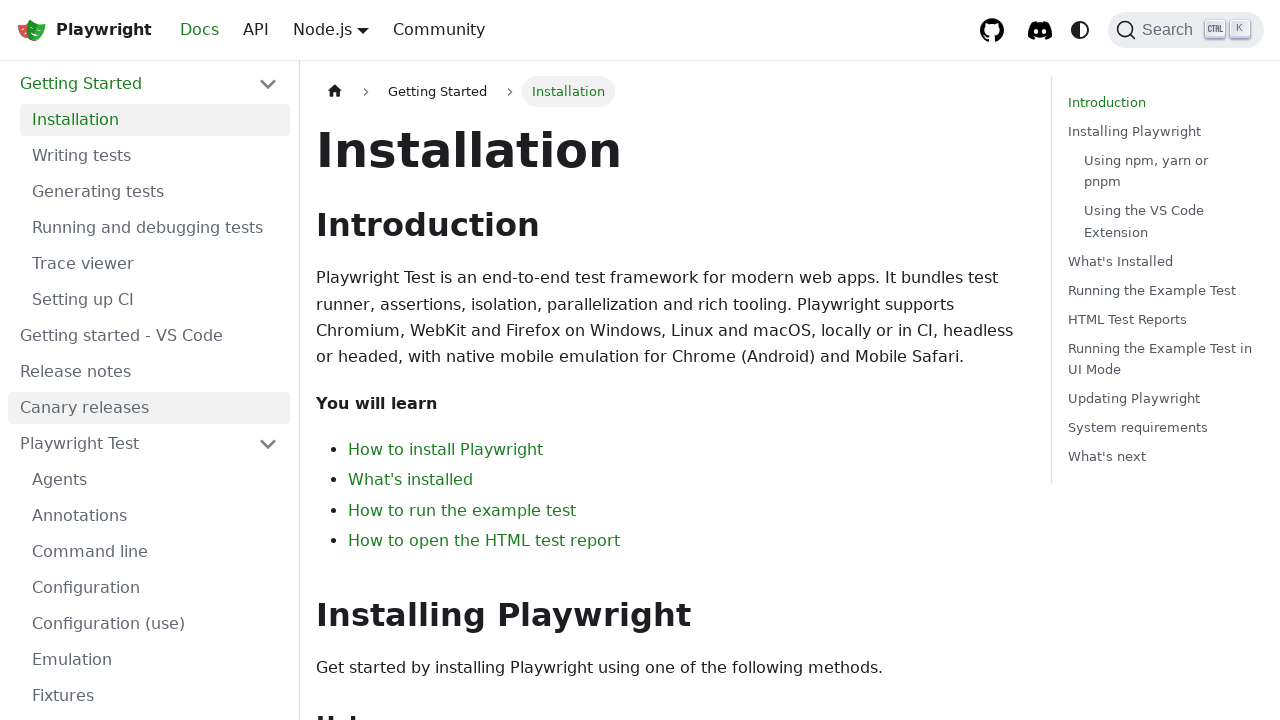